Tests clearing all form fields on the add person page

Starting URL: https://kristinek.github.io/site/tasks/enter_a_new_person_with_a_job.html

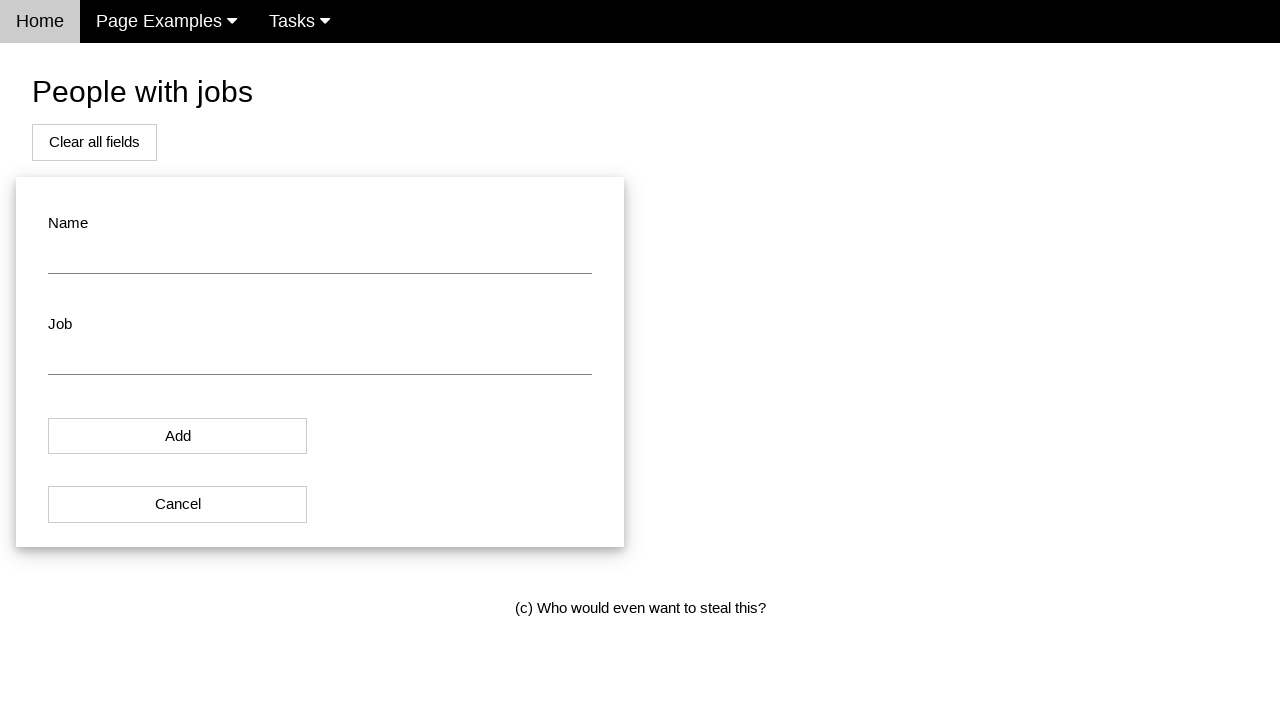

Form loaded - name field is visible
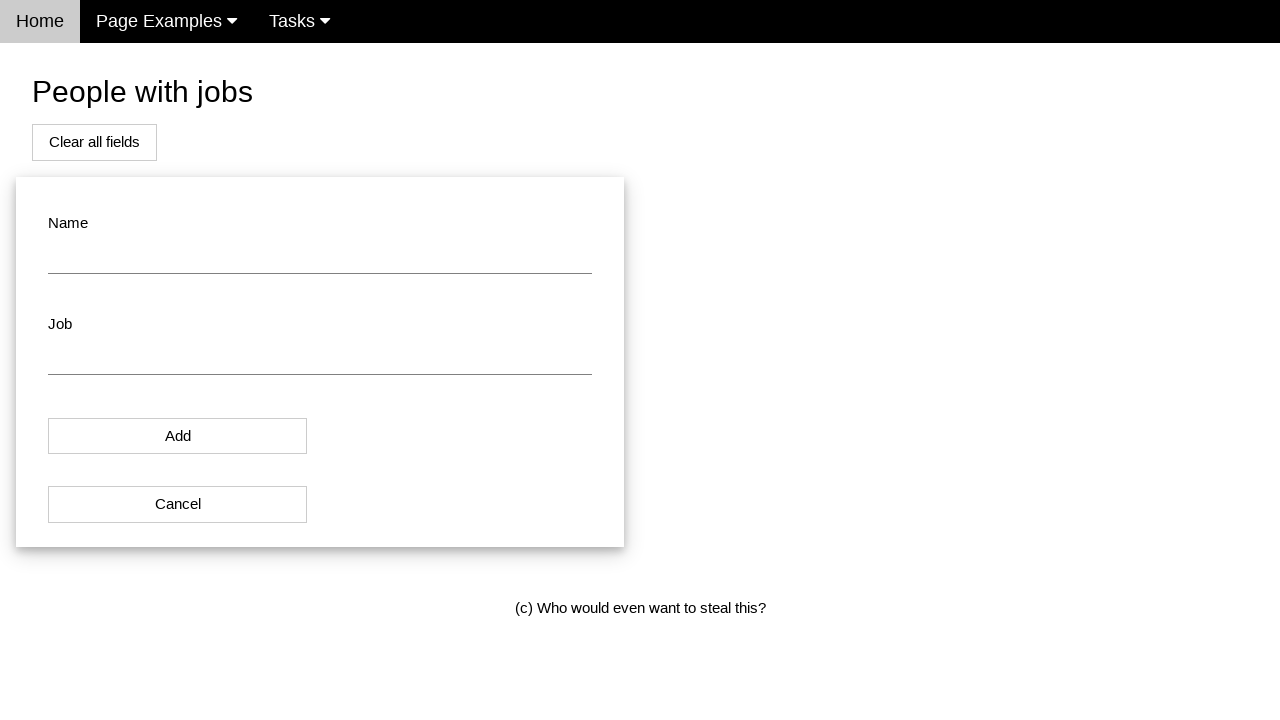

Filled name field with 'TestName' on #name
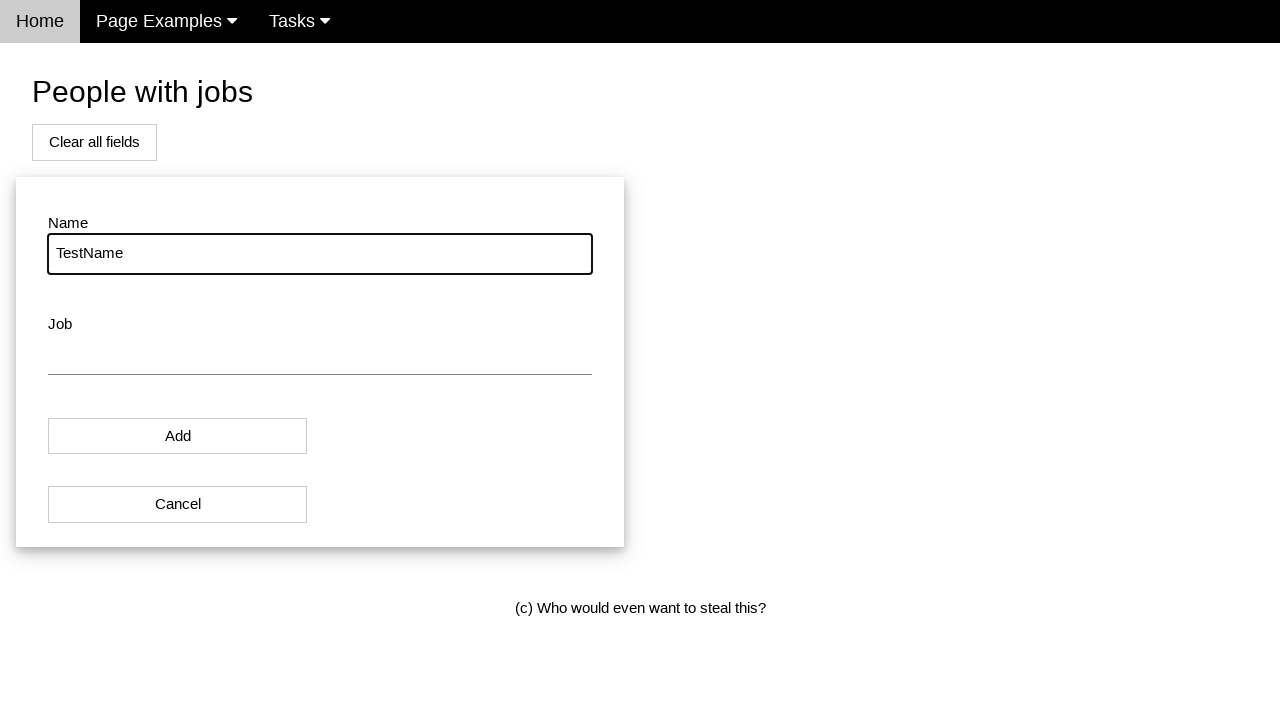

Filled job field with 'TestJob' on #job
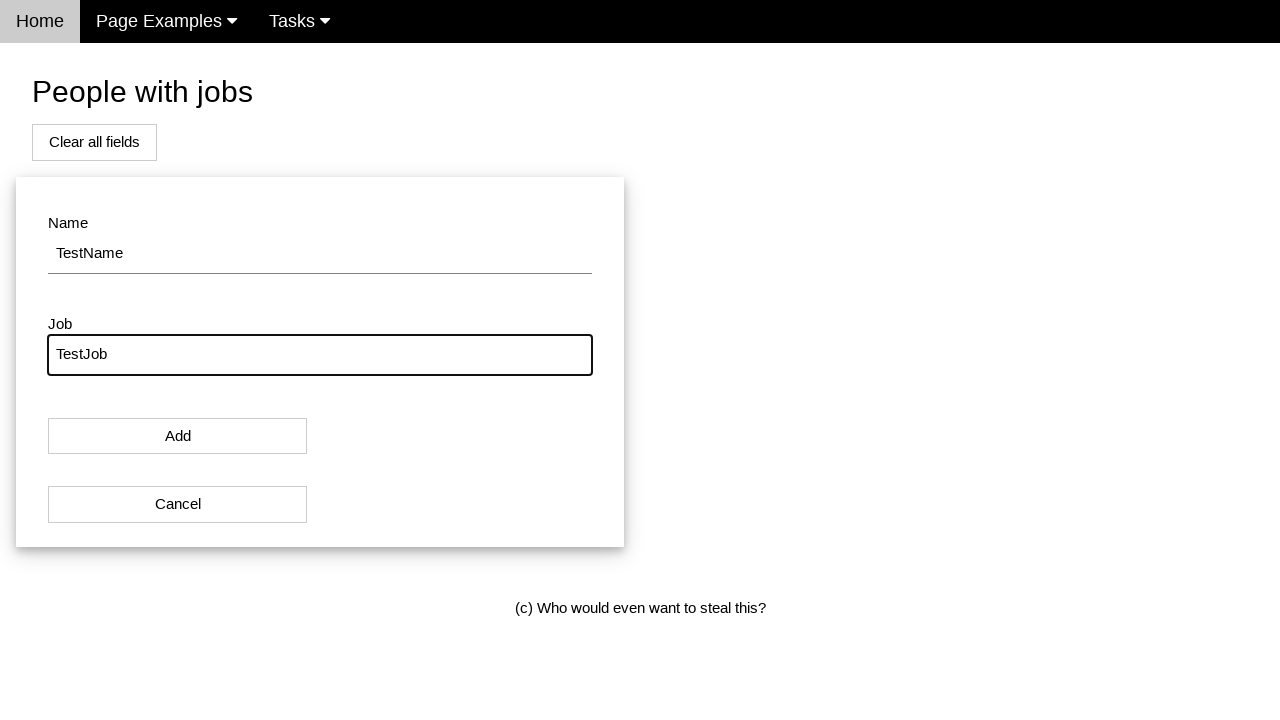

Clicked 'Clear all fields' button to clear form at (94, 142) on button:has-text('Clear all fields')
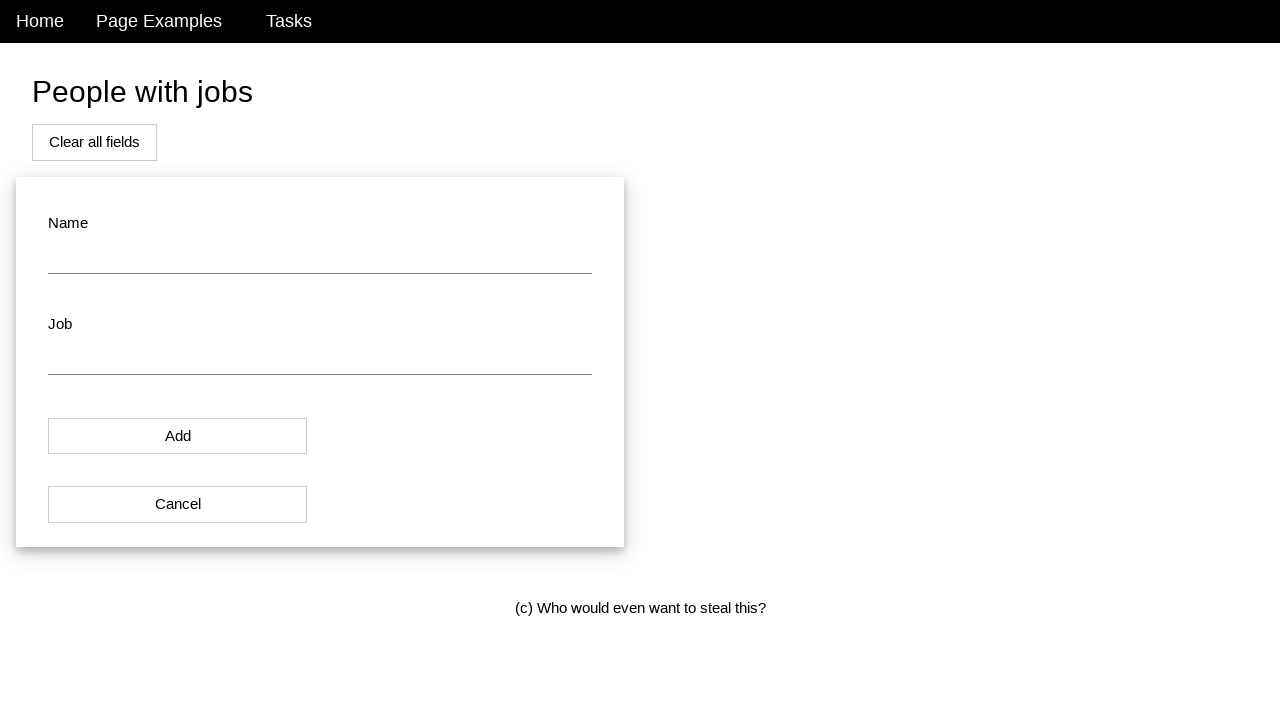

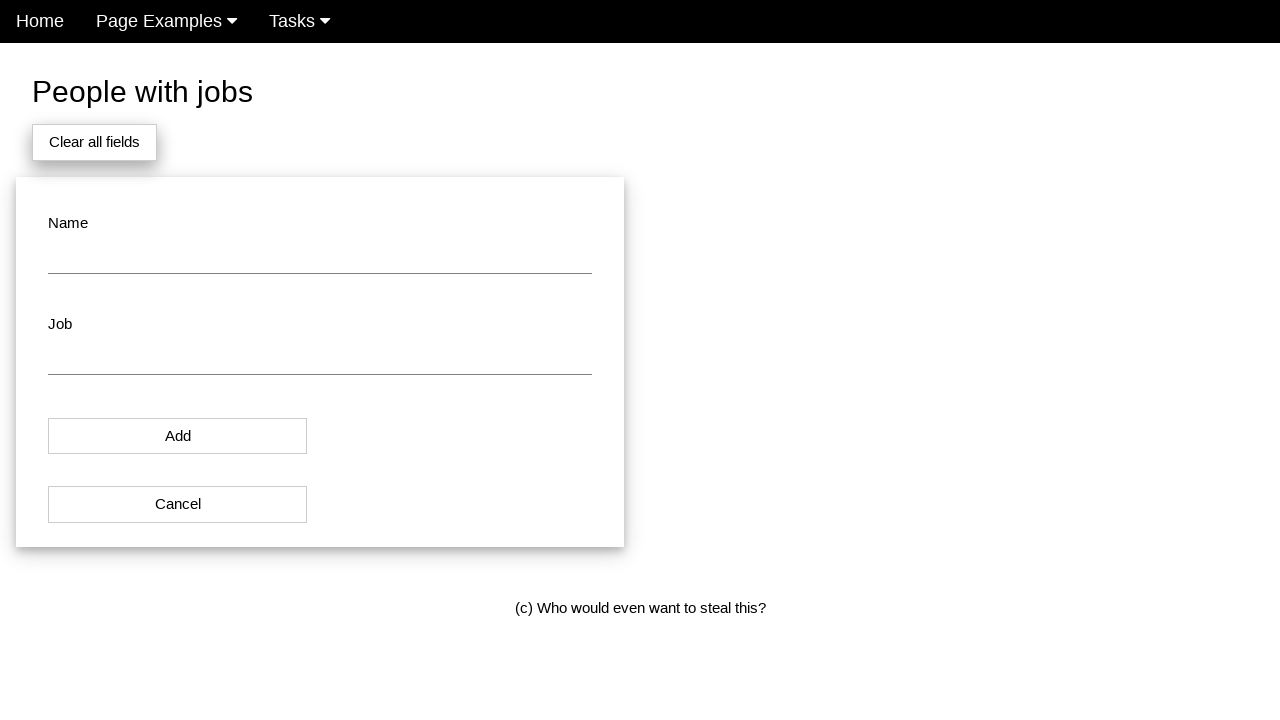